Navigates to SpiceJet website and clicks on the Add-ons menu option

Starting URL: https://www.spicejet.com/

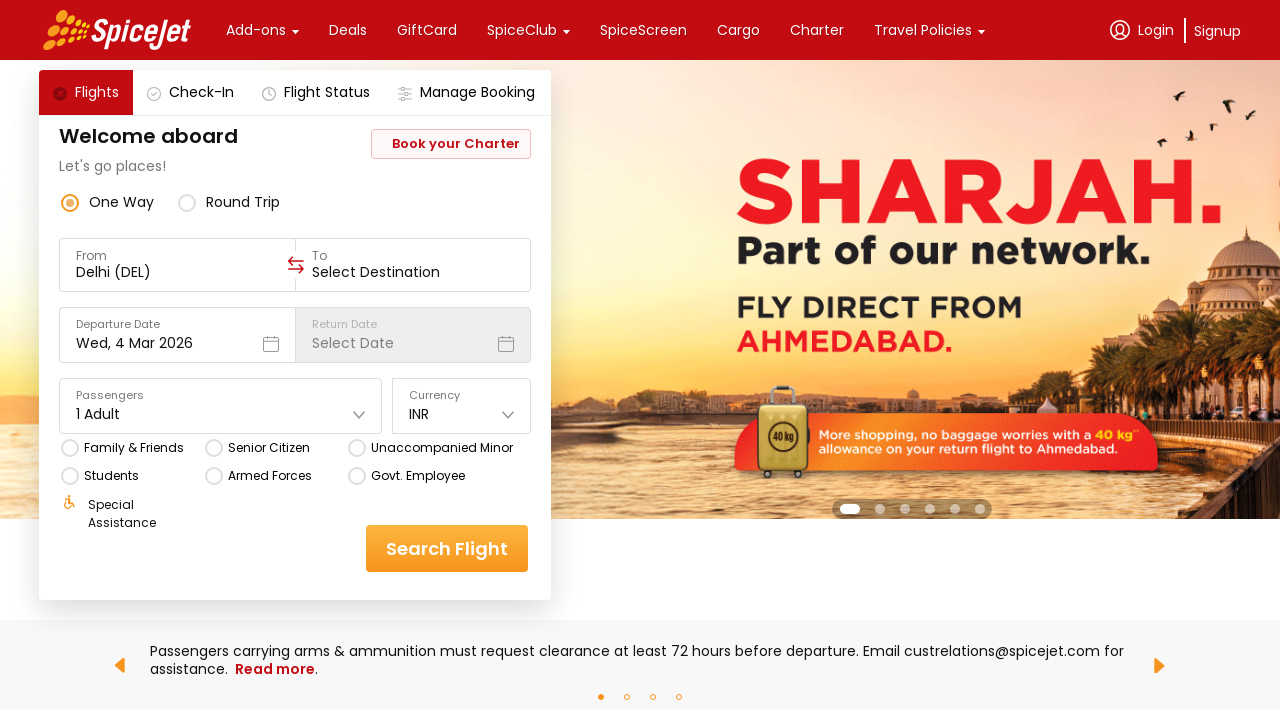

Waited for Add-ons menu option to be visible
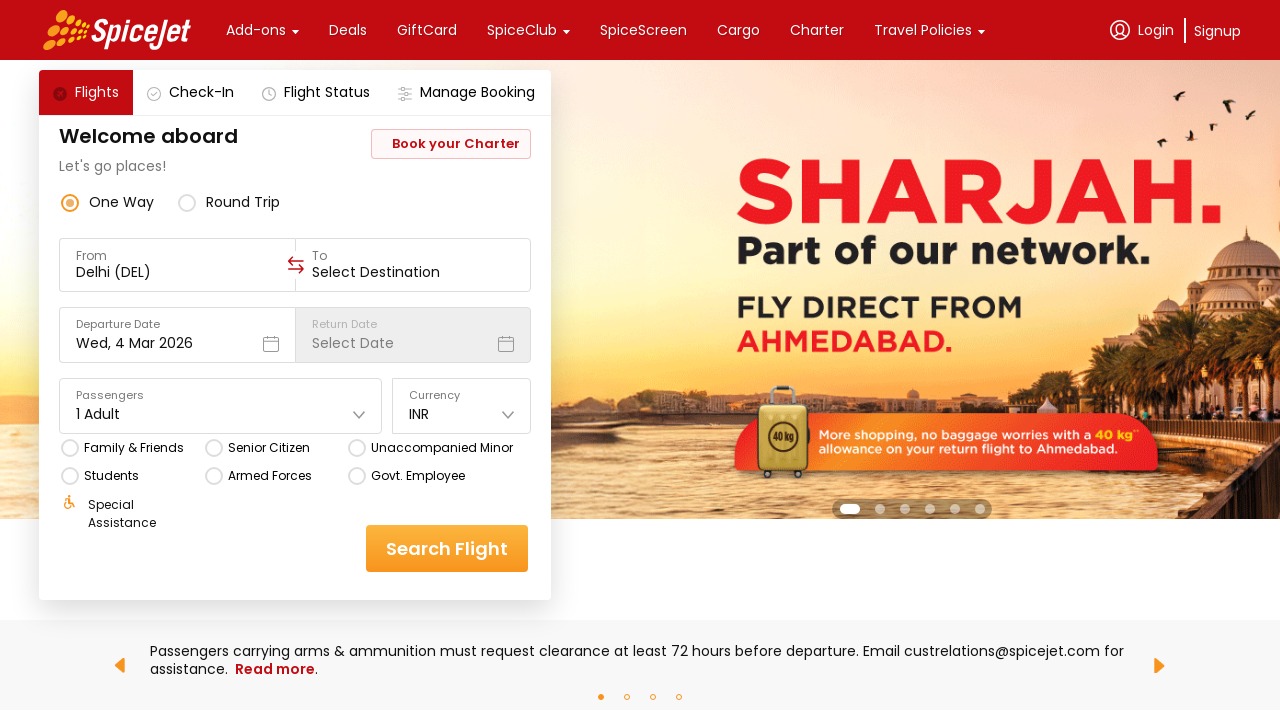

Clicked on Add-ons menu option at (256, 30) on xpath=//div[contains(text(),'Add-ons')]
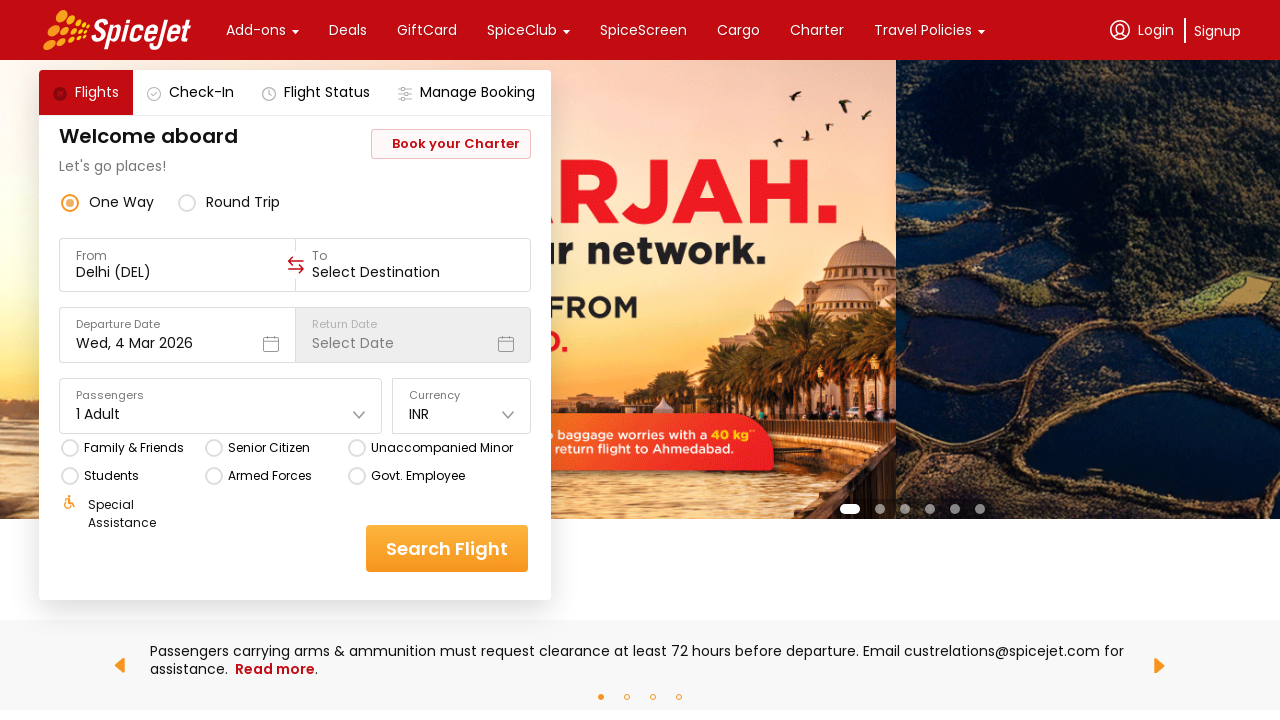

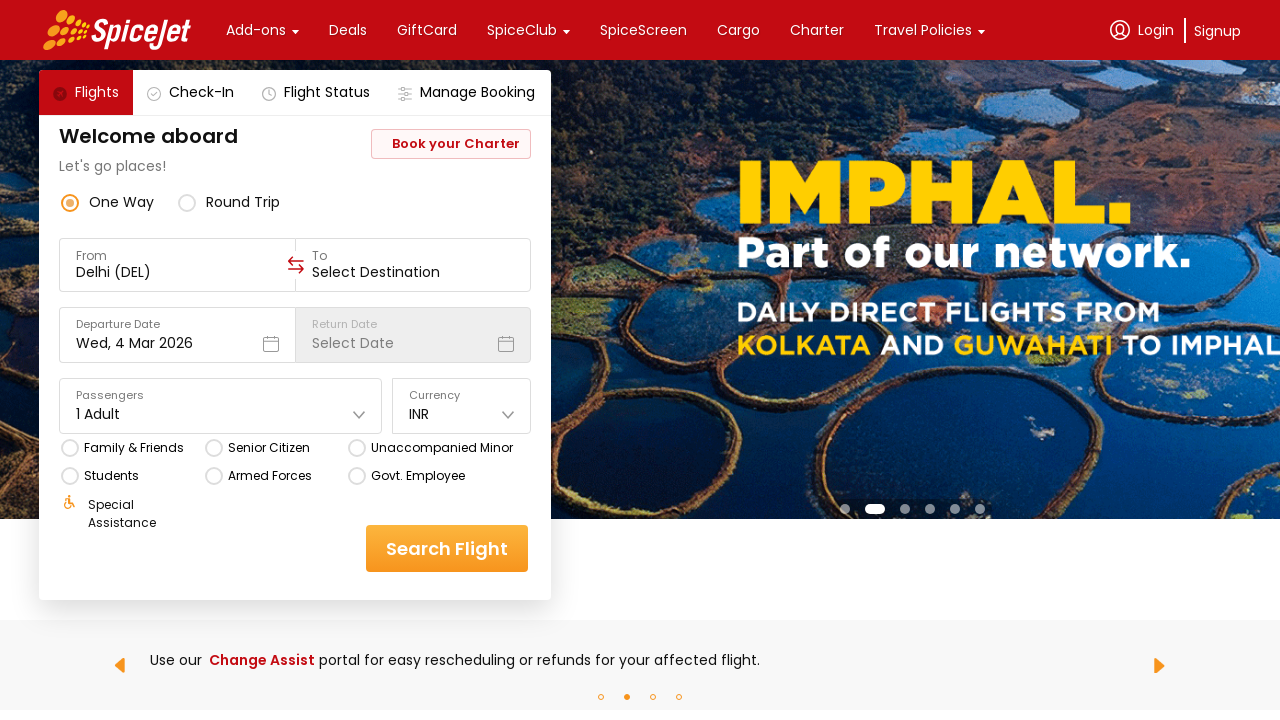